Tests keyboard actions on a text box form by filling in user details (name, email, current address), copying the current address to permanent address using keyboard shortcuts (Ctrl+A, Ctrl+C, Ctrl+V), hovering over a link, and submitting the form.

Starting URL: https://demoqa.com/text-box

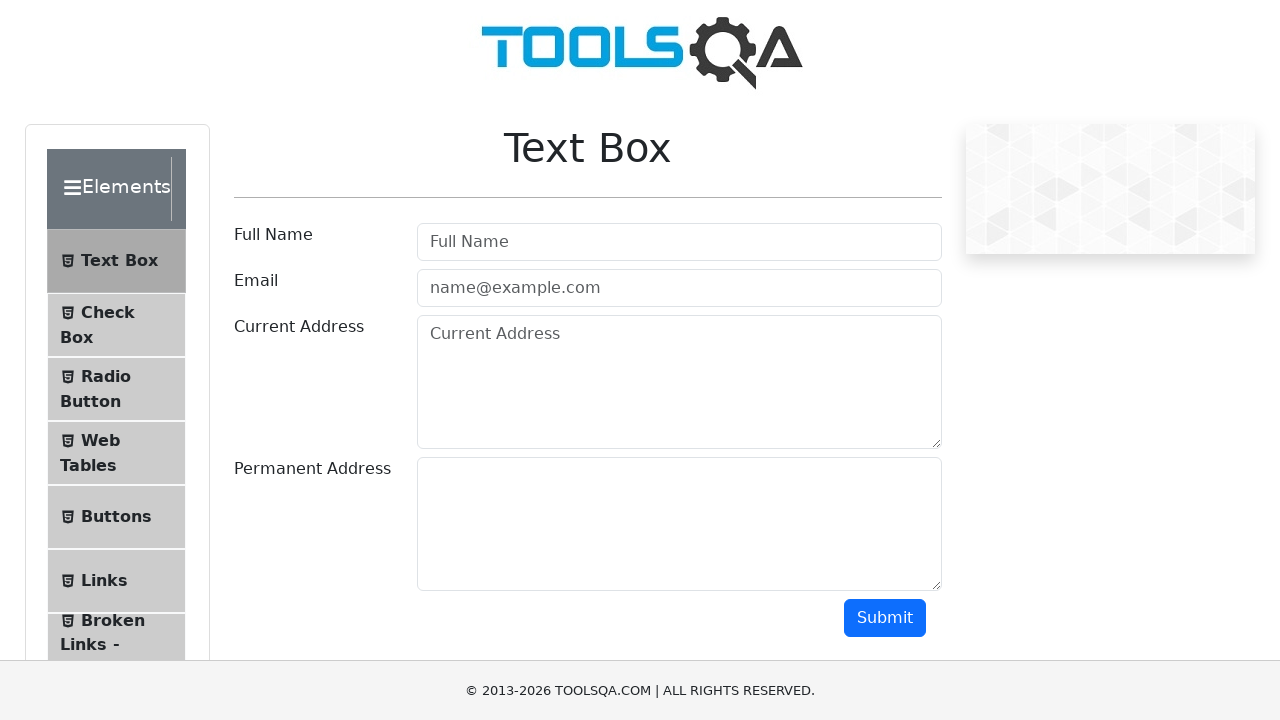

Filled name field with 'Maria Rodriguez' on #userName
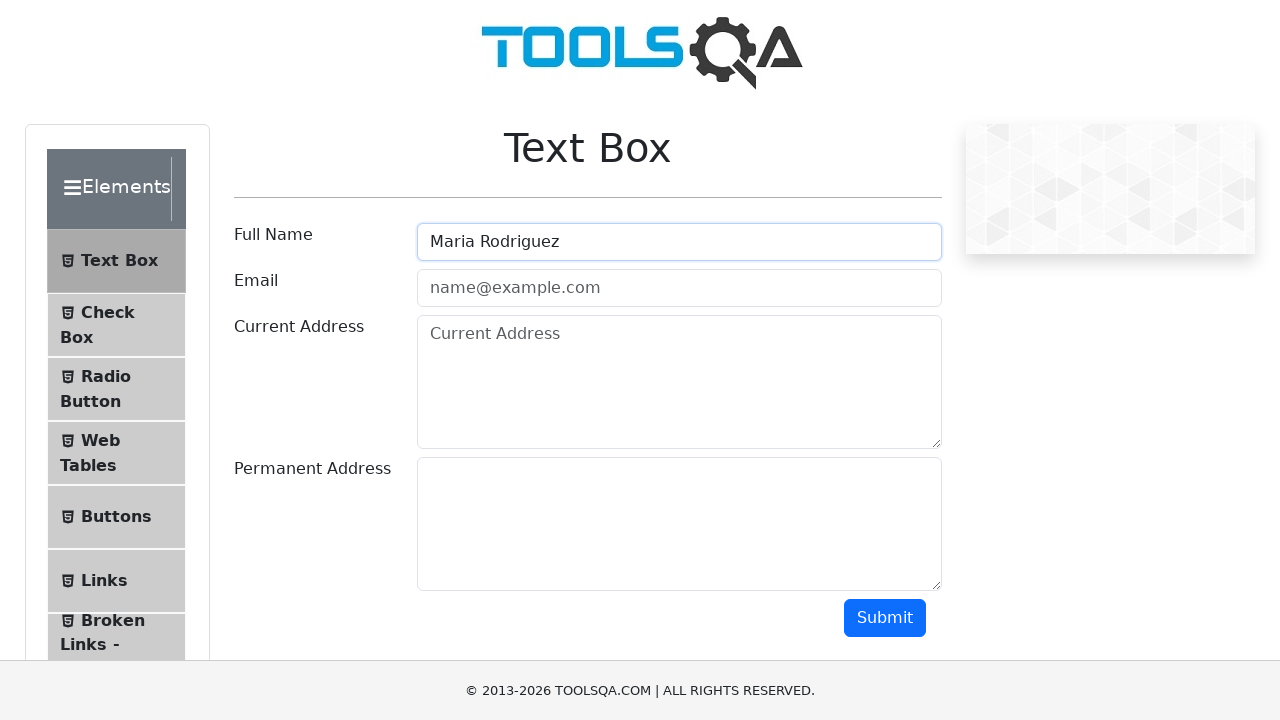

Filled email field with 'maria.rodriguez@email.com' on #userEmail
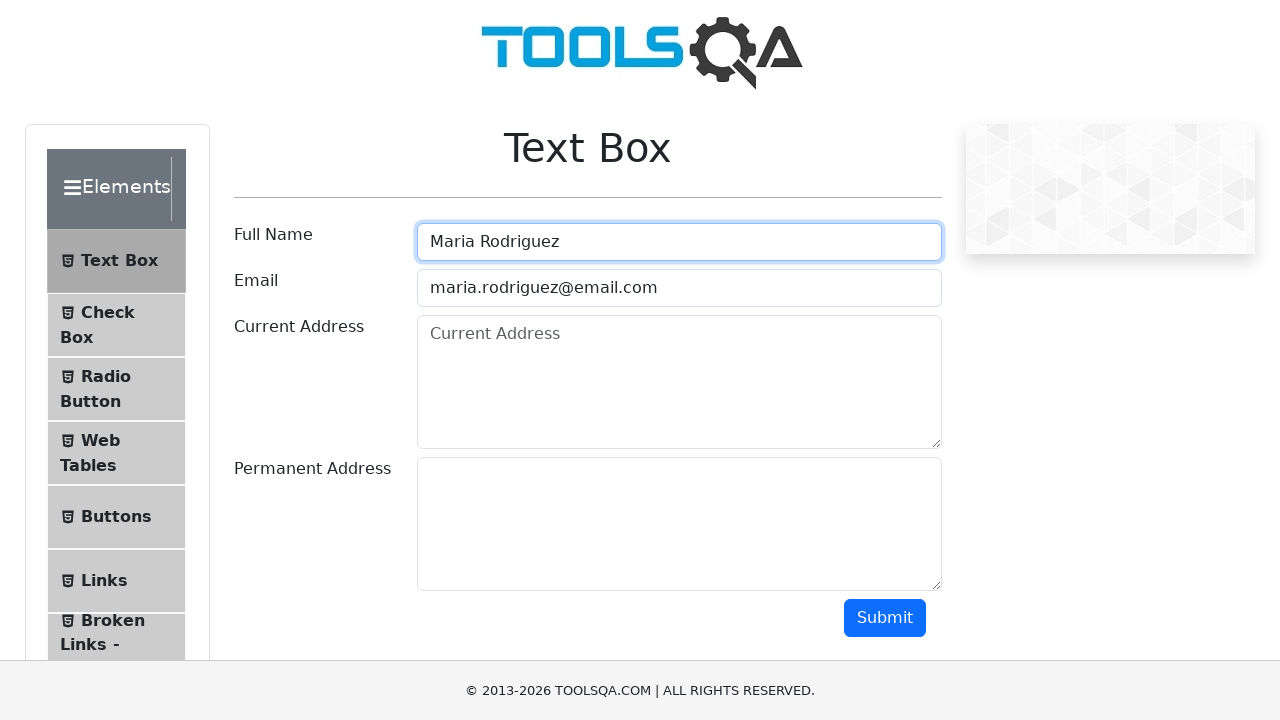

Filled current address field with '123 Oak Street, Apt 4B, Springfield, IL 62701' on #currentAddress
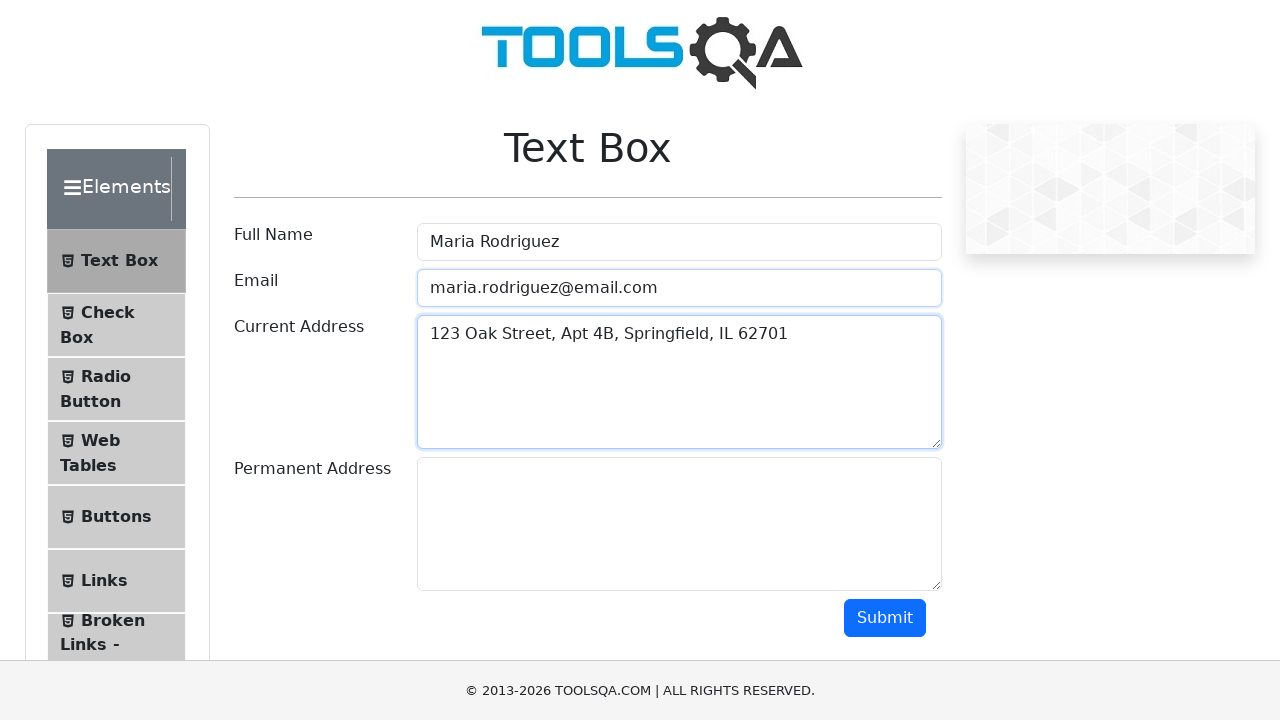

Clicked on current address field to focus it at (679, 382) on #currentAddress
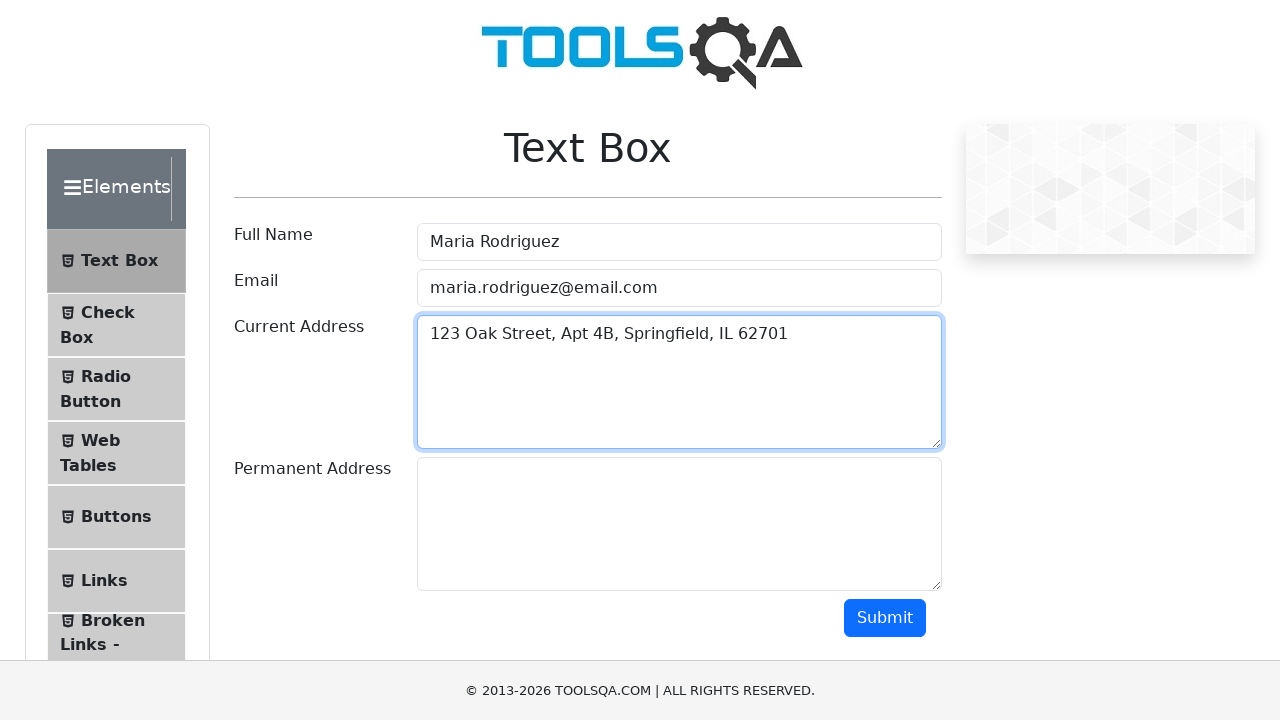

Pressed Ctrl+A to select all text in current address
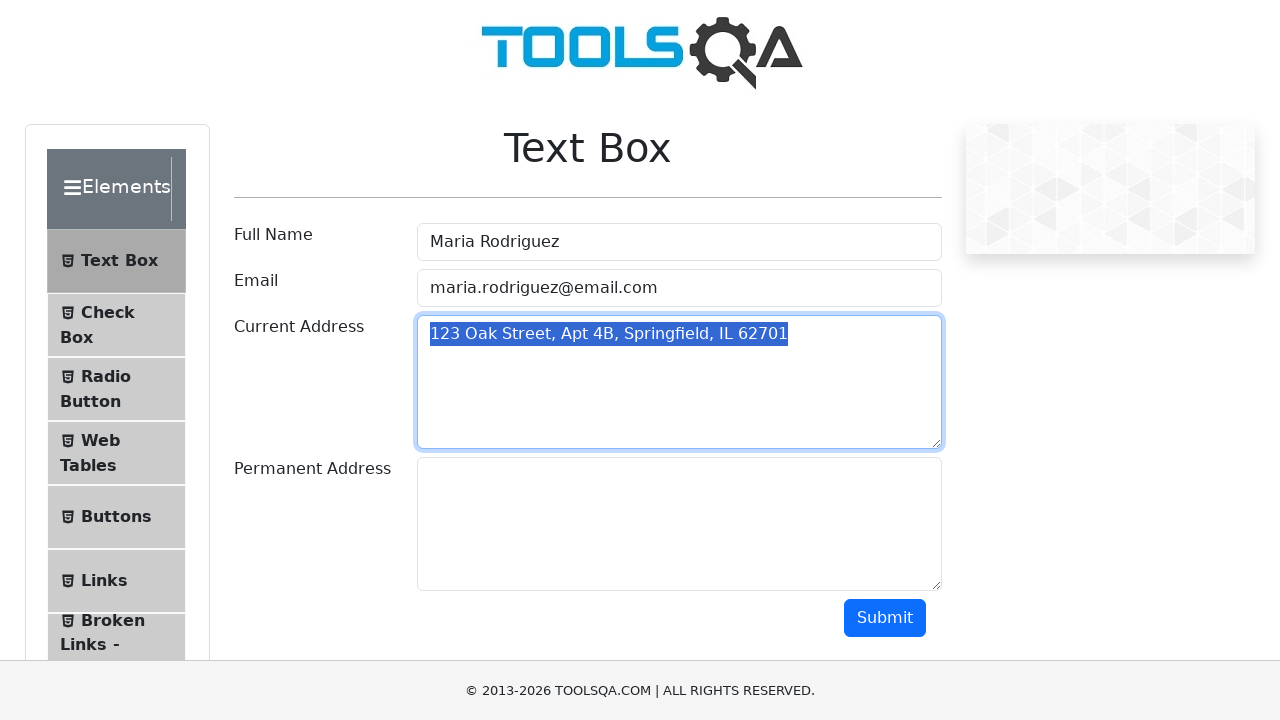

Pressed Ctrl+C to copy selected text
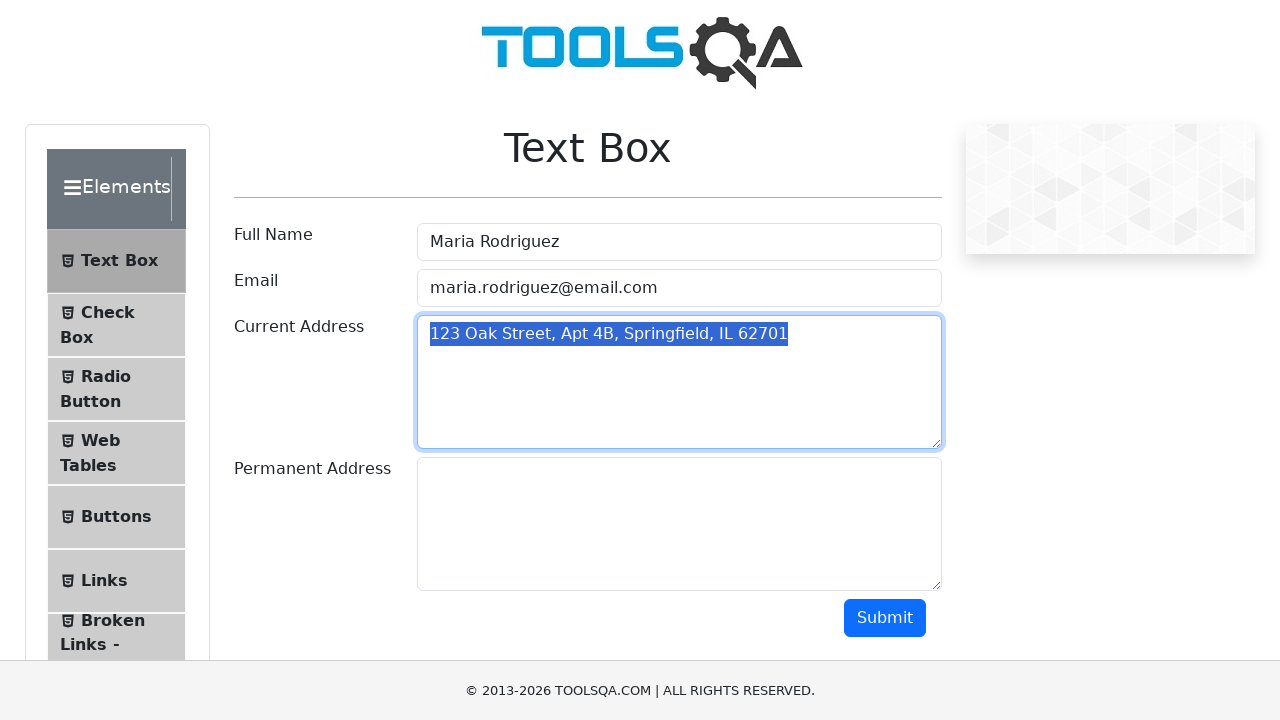

Clicked on permanent address field to focus it at (679, 524) on #permanentAddress
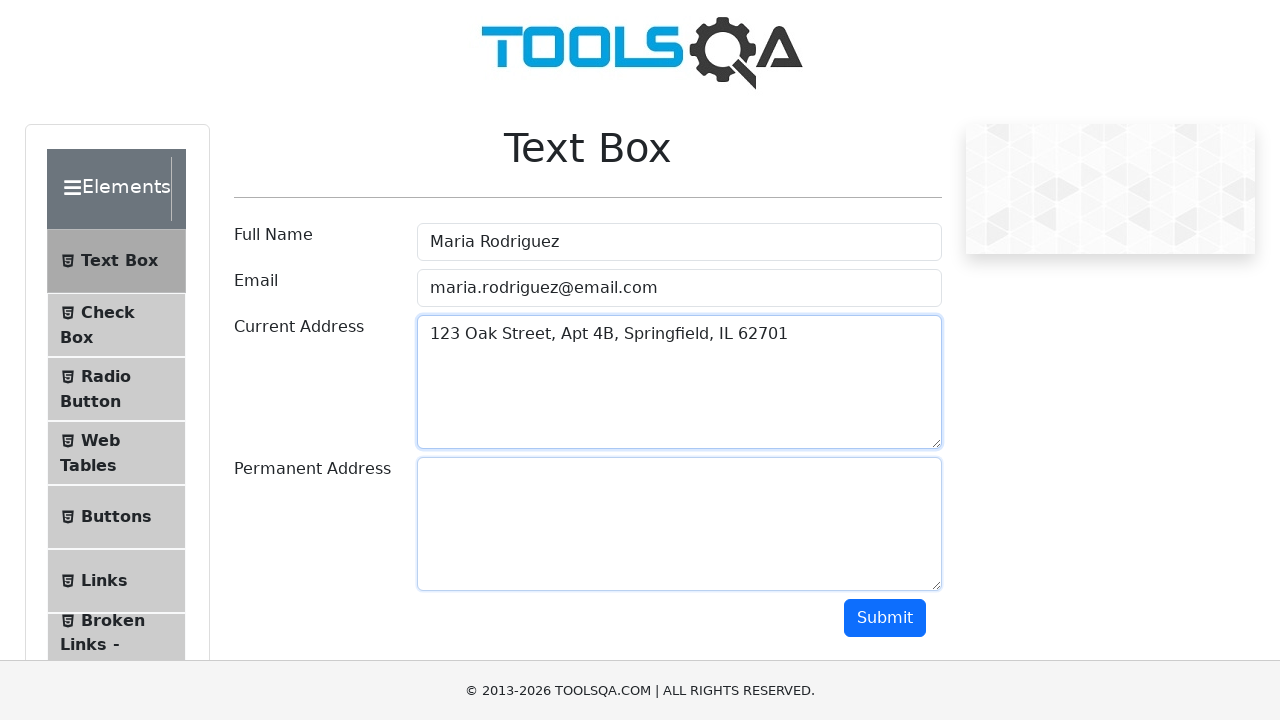

Pressed Ctrl+V to paste copied address into permanent address field
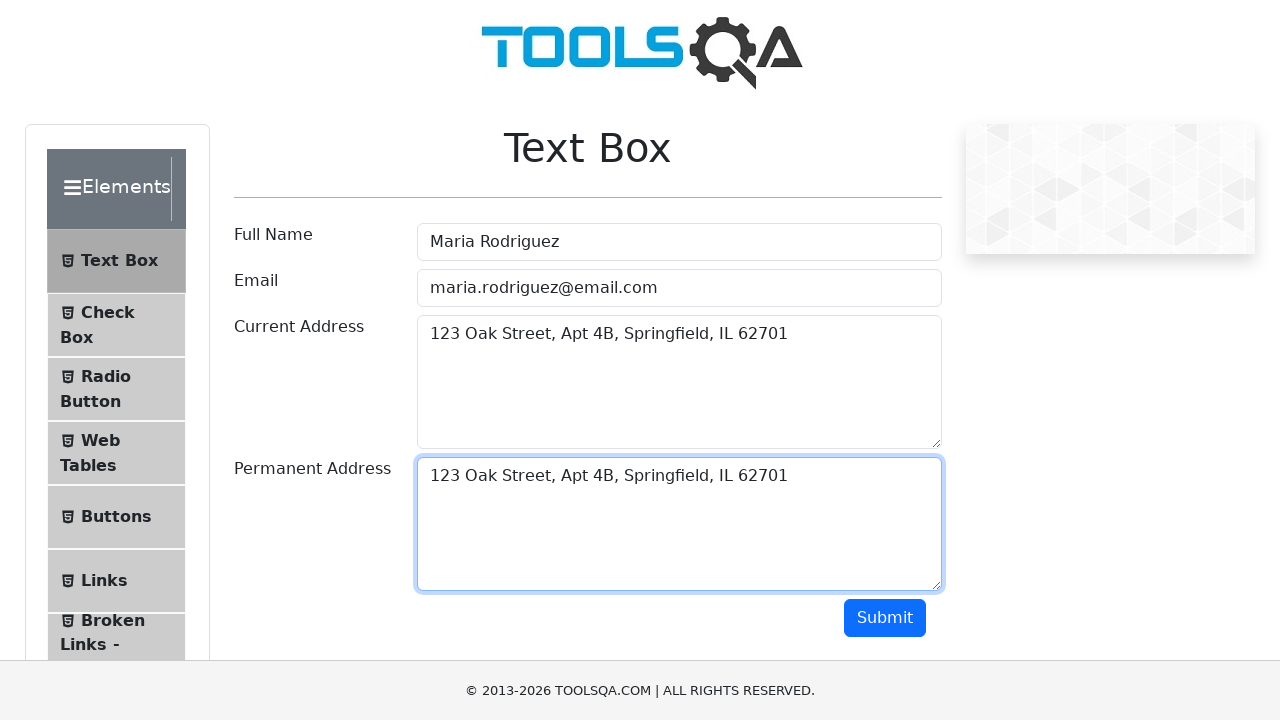

Hovered over Dynamic Properties link at (119, 348) on text=Dynamic Properties
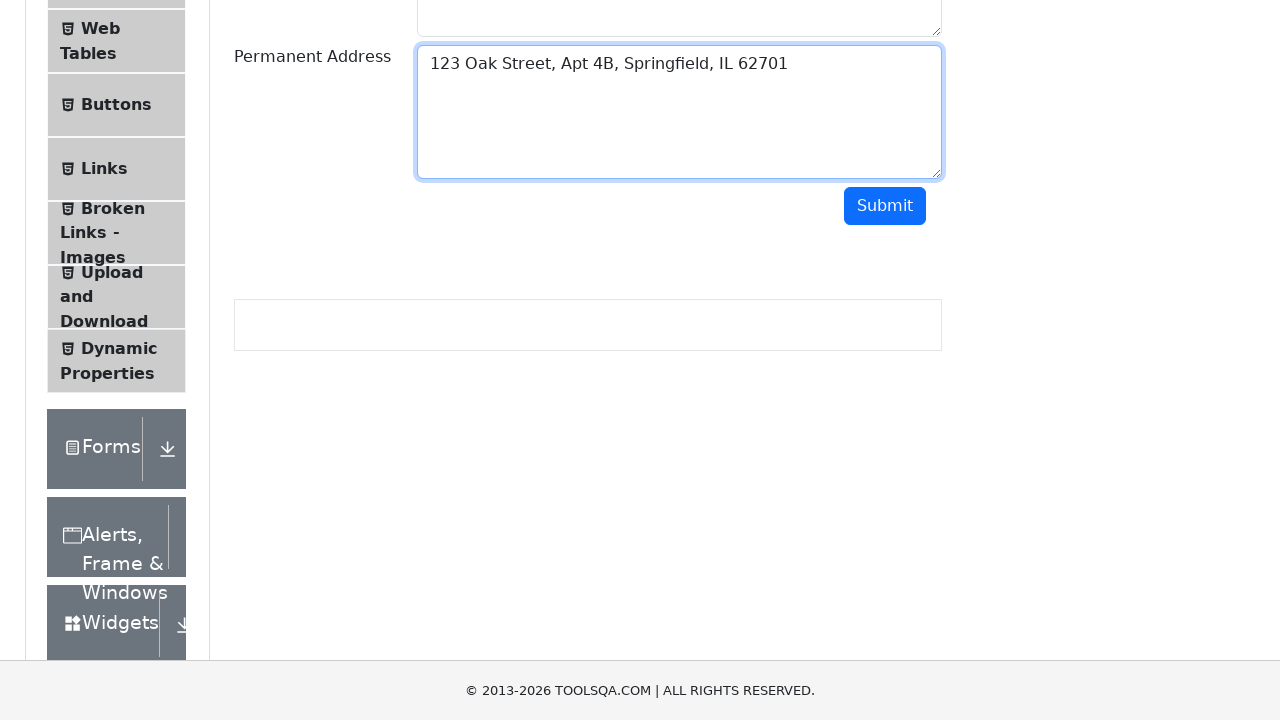

Clicked Submit button to submit the form at (885, 206) on text=Submit
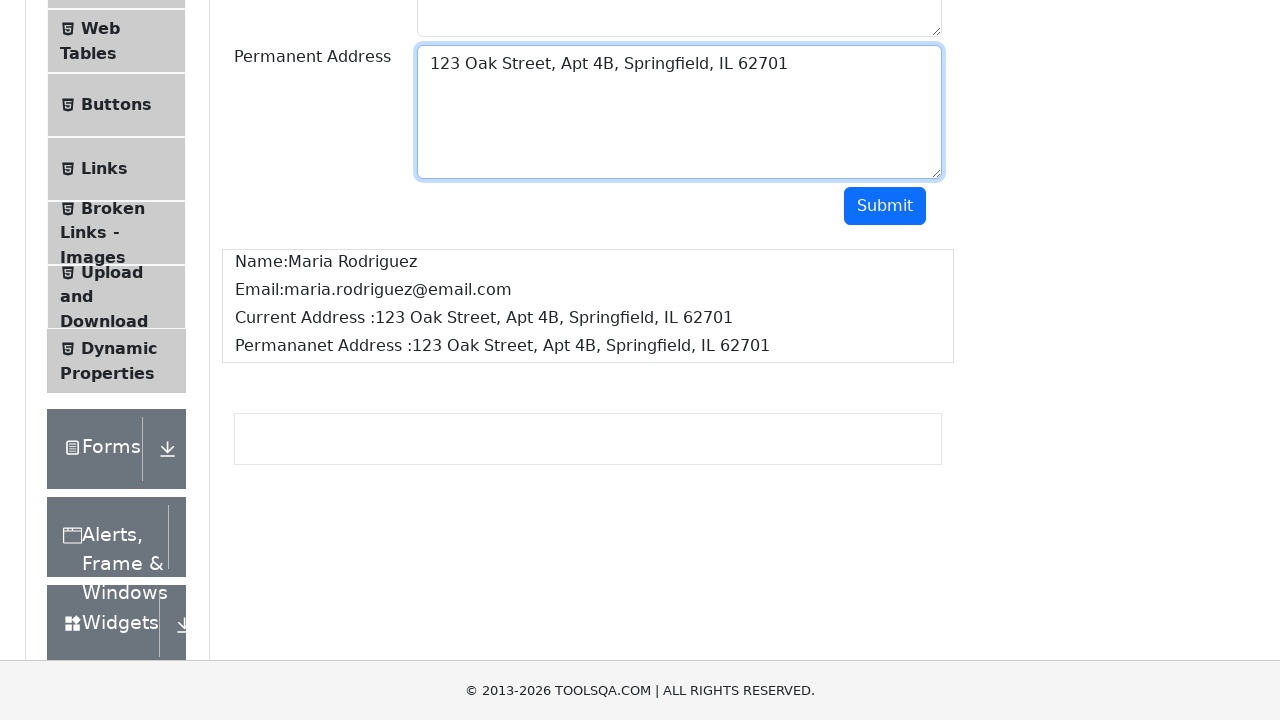

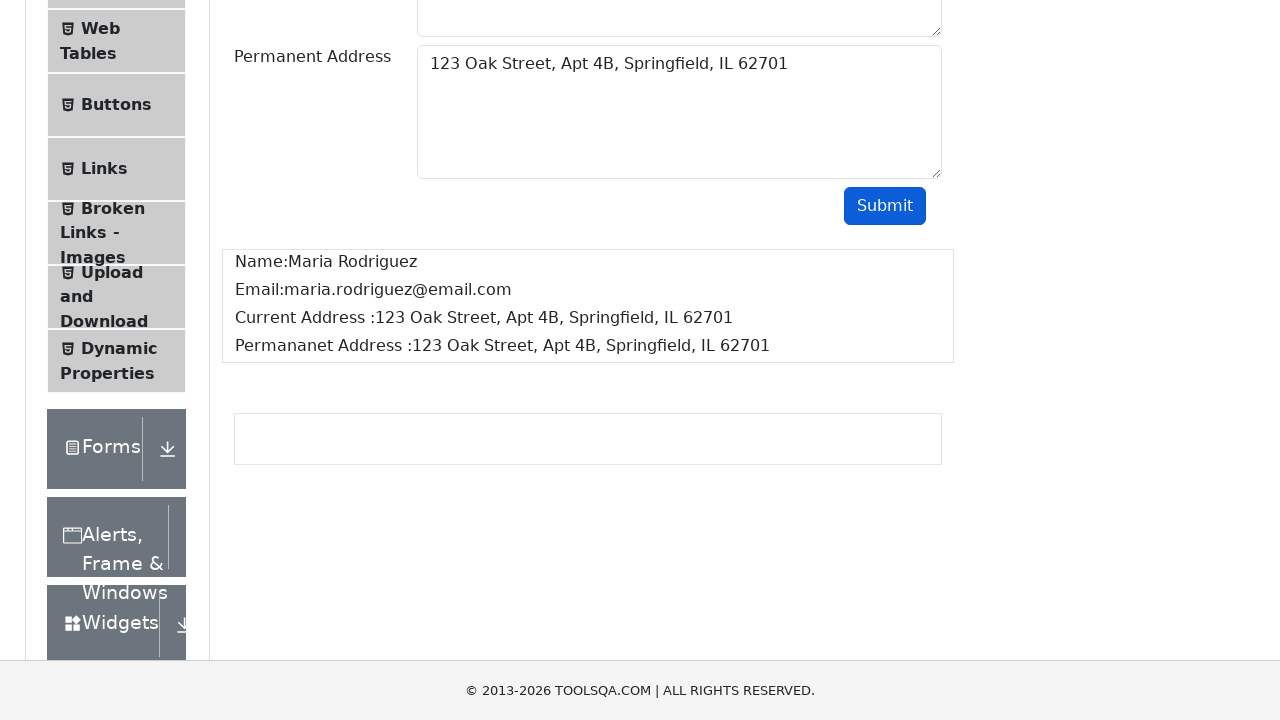